Navigates to the Rifle Accessories page via hover menu and verifies the page URL matches the expected URL.

Starting URL: https://www.glendale.com

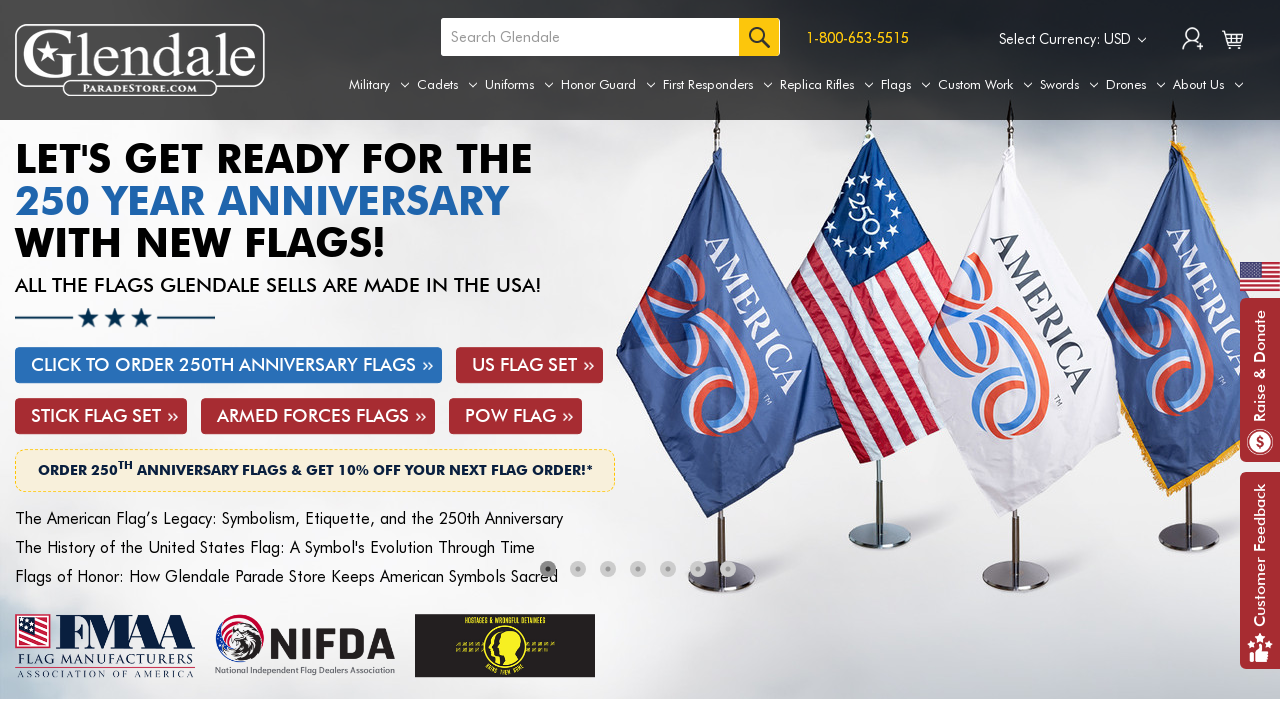

Hovered over Replica Rifles menu tab at (827, 85) on a[aria-label='Replica Rifles']
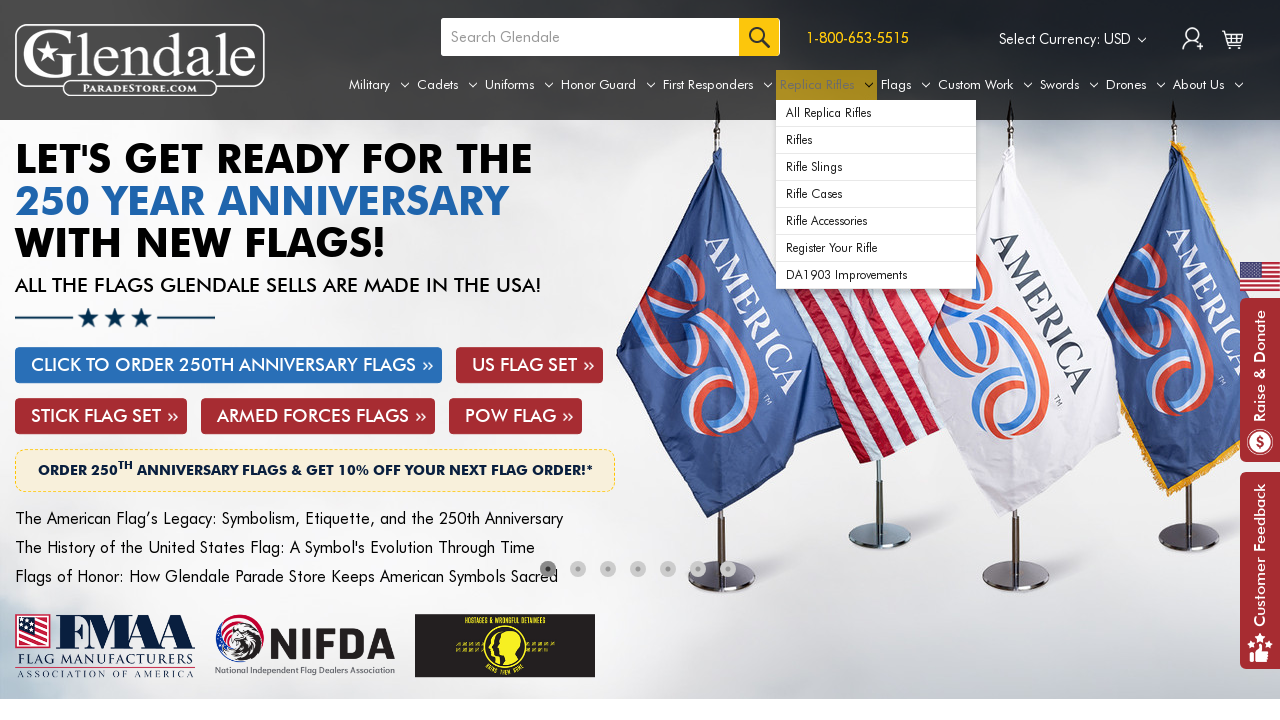

Located Rifle Accessories dropdown items
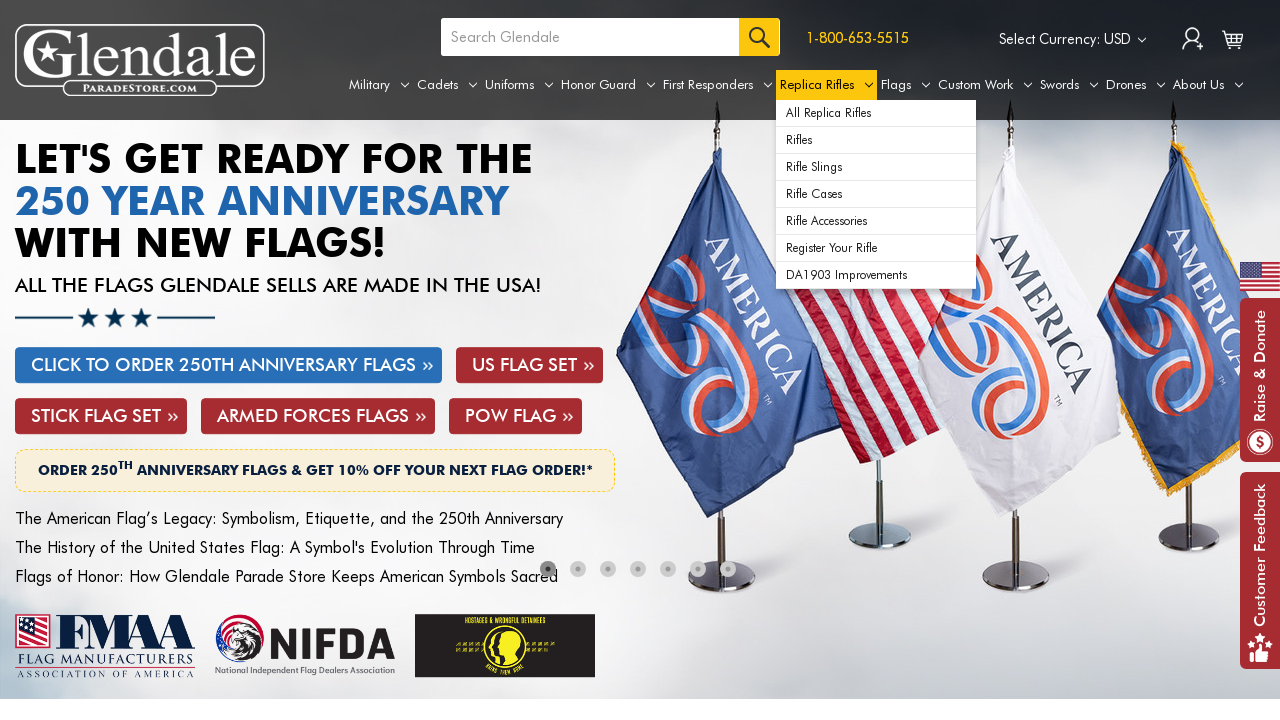

Clicked on Rifle Accessories menu item at (876, 221) on xpath=//div[@id='navPages-49']/ul[@class='navPage-subMenu-list']/li[@class='navP
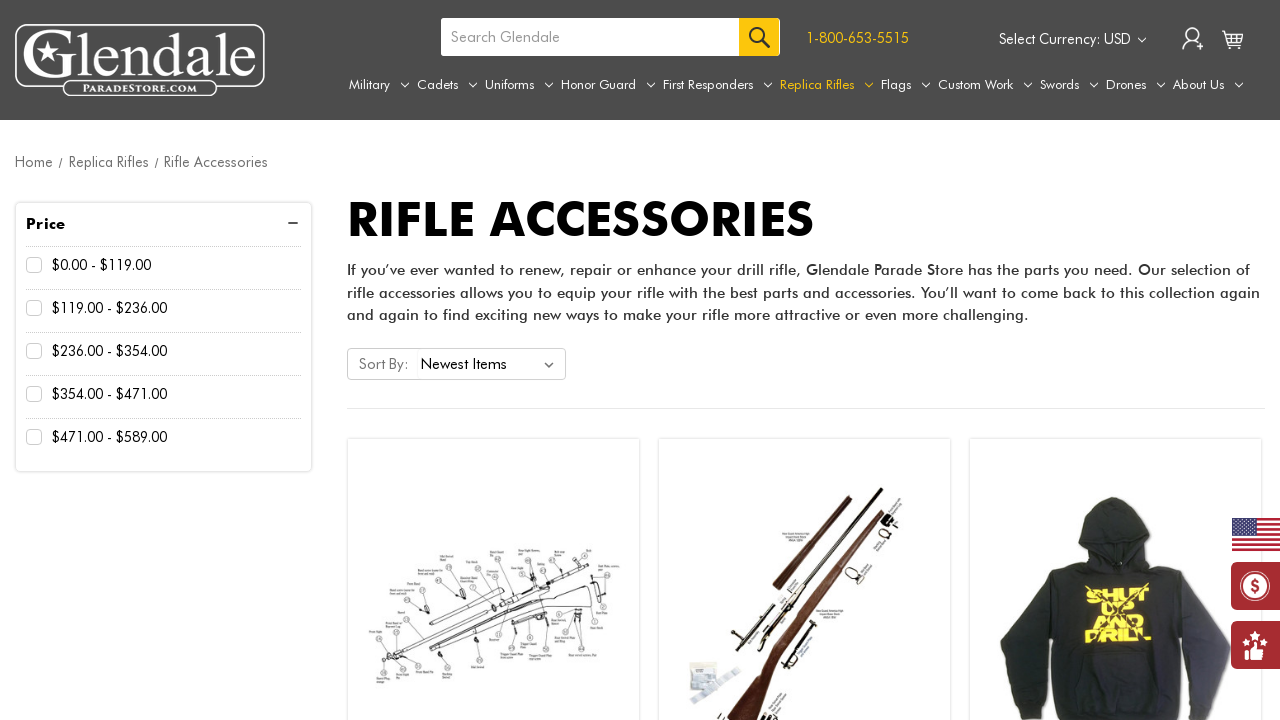

Verified page URL matches expected Rifle Accessories page URL
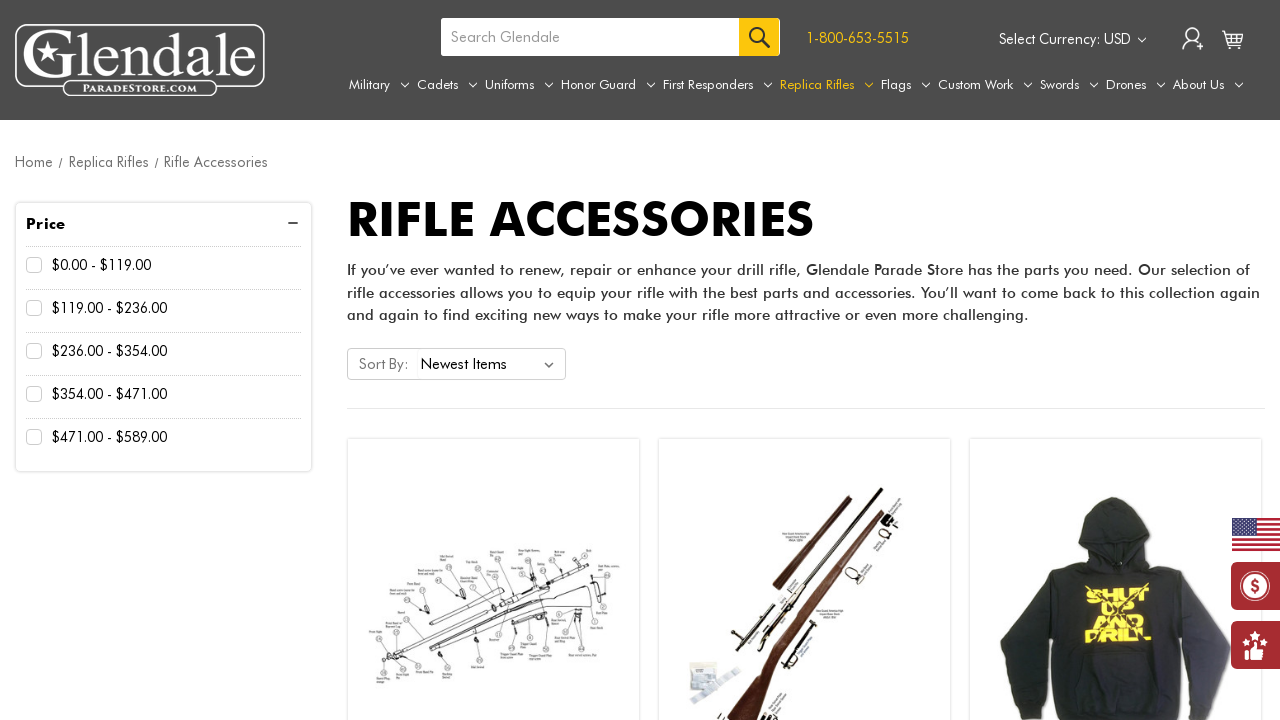

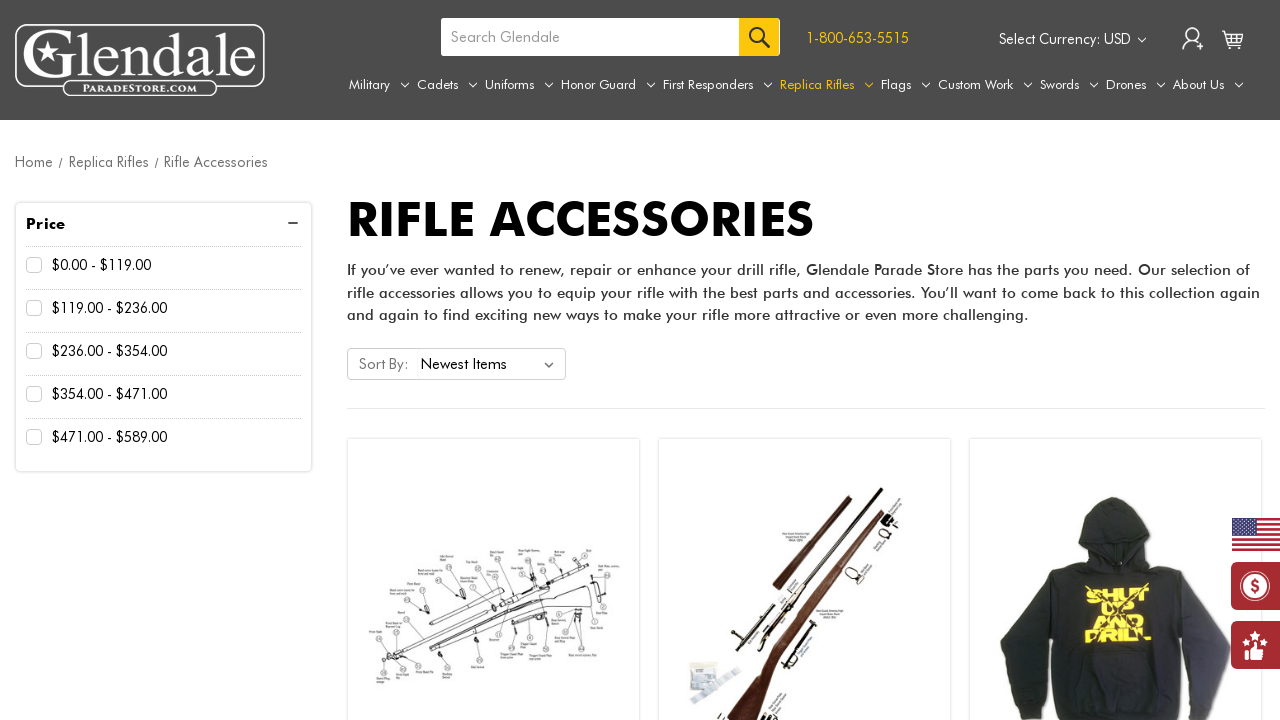